Tests the first checkbox by verifying it is initially unchecked, clicking it to enable it, and verifying it becomes checked.

Starting URL: https://the-internet.herokuapp.com/checkboxes

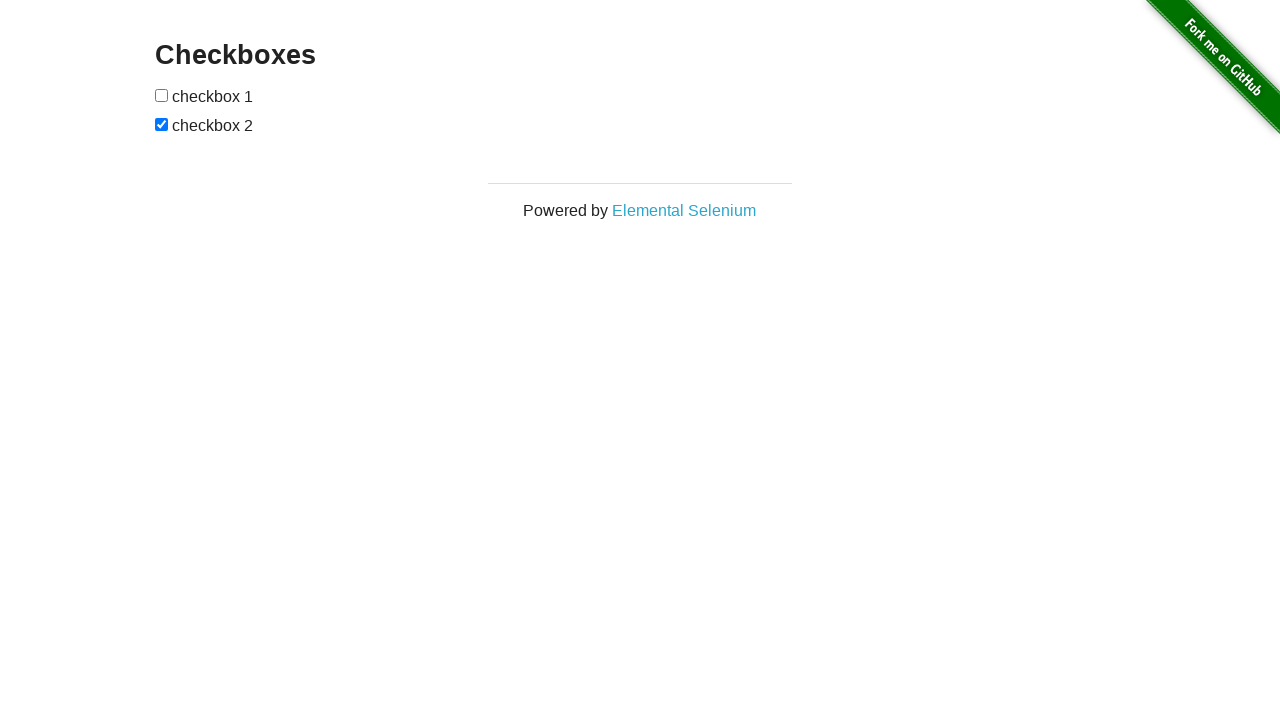

Located the first checkbox element
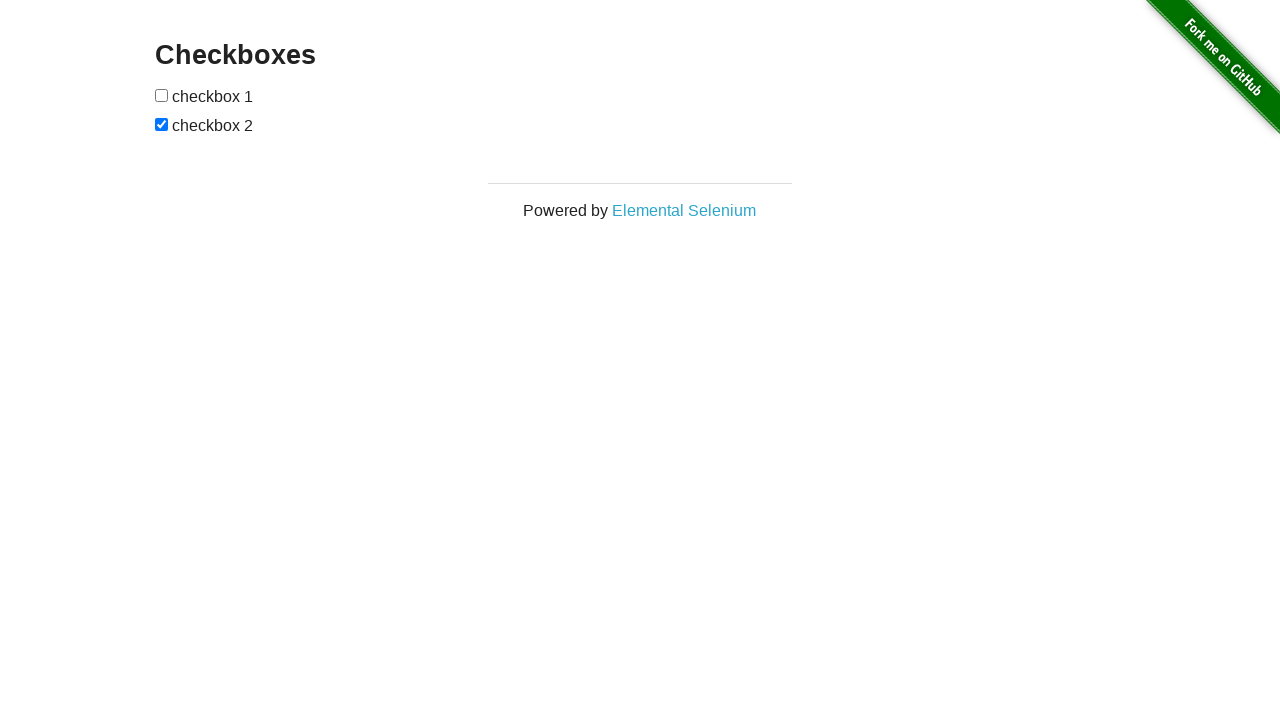

Verified first checkbox is initially unchecked
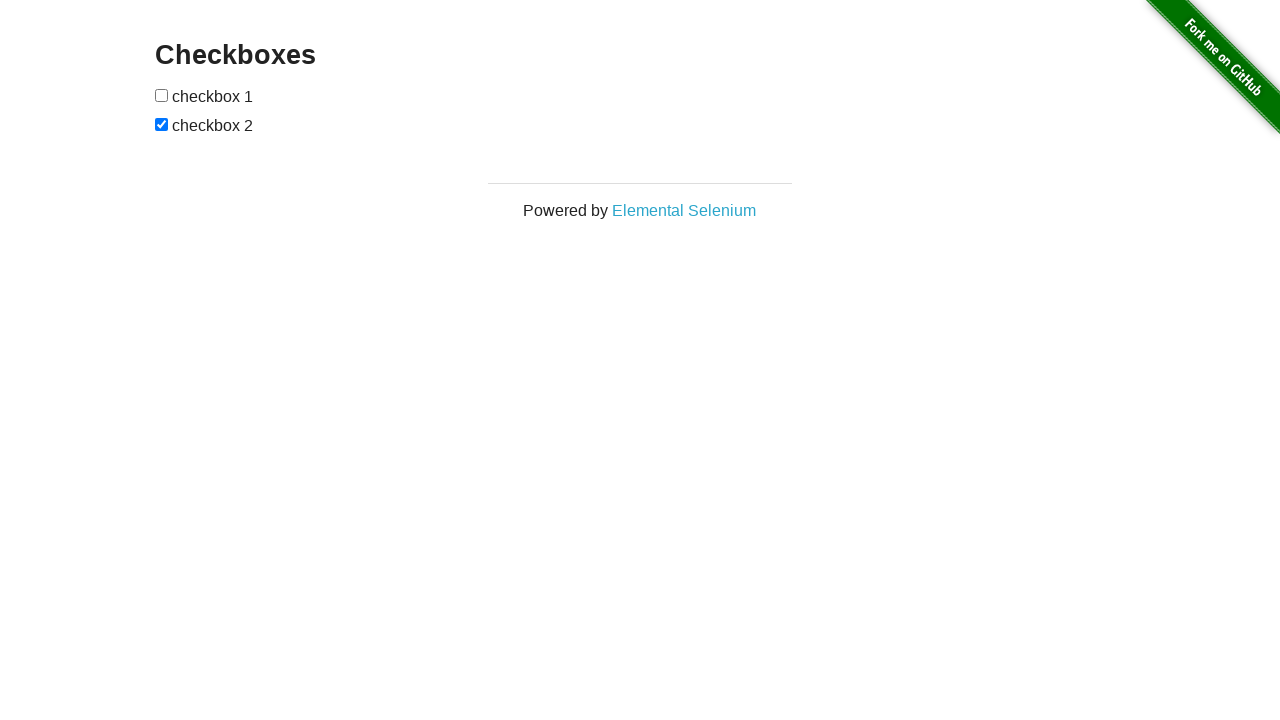

Clicked the first checkbox to enable it at (162, 95) on xpath=//input[1]
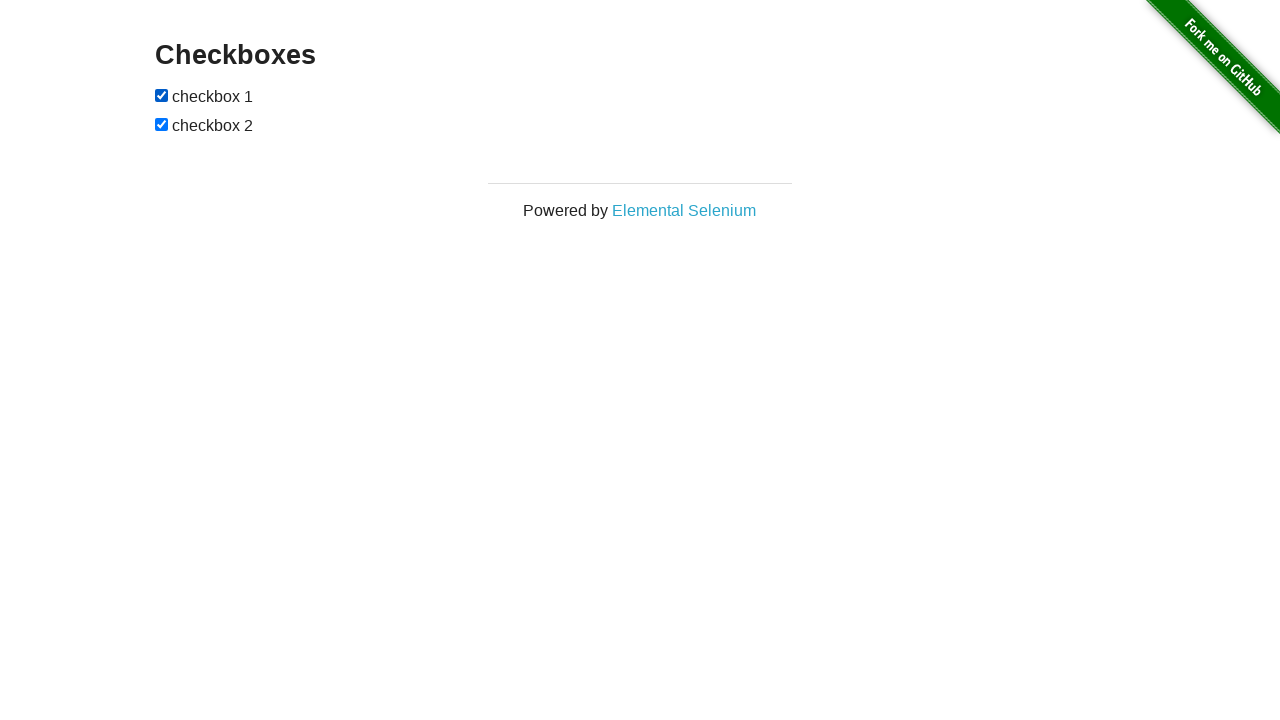

Verified first checkbox is now checked
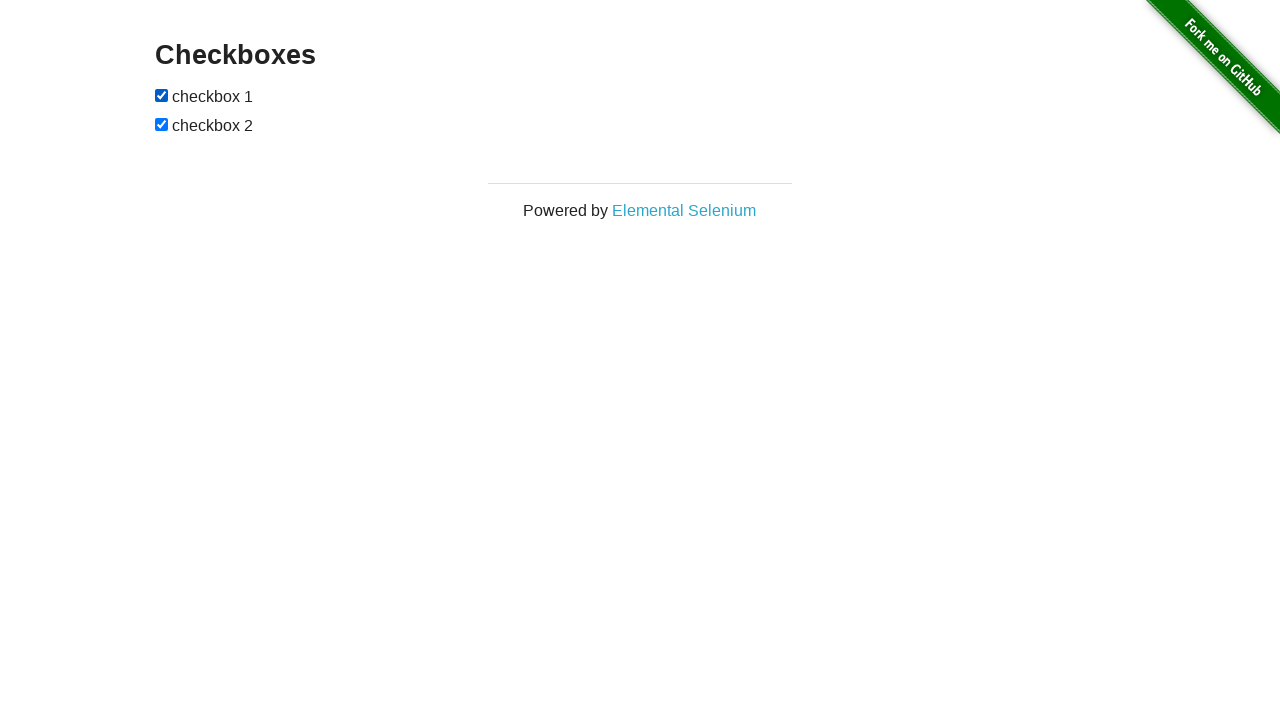

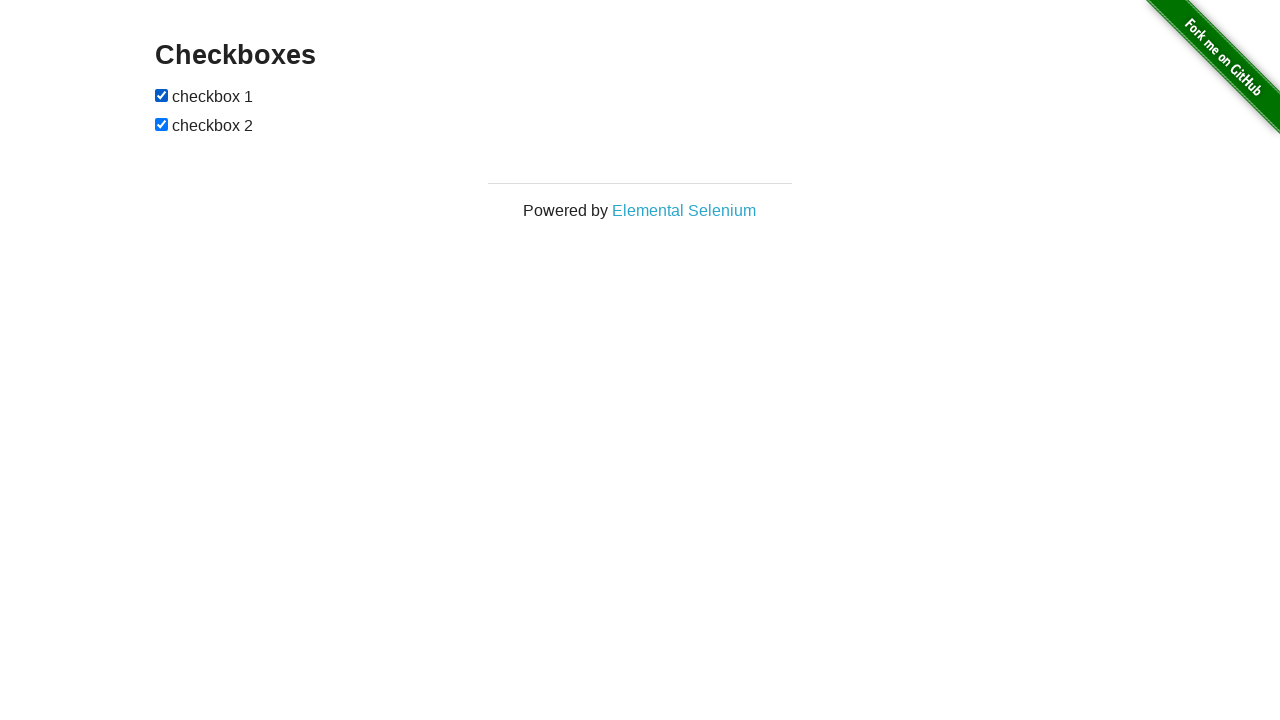